Navigates between YouTube and BCCI website, testing browser navigation controls including back and refresh

Starting URL: https://www.youtube.com/

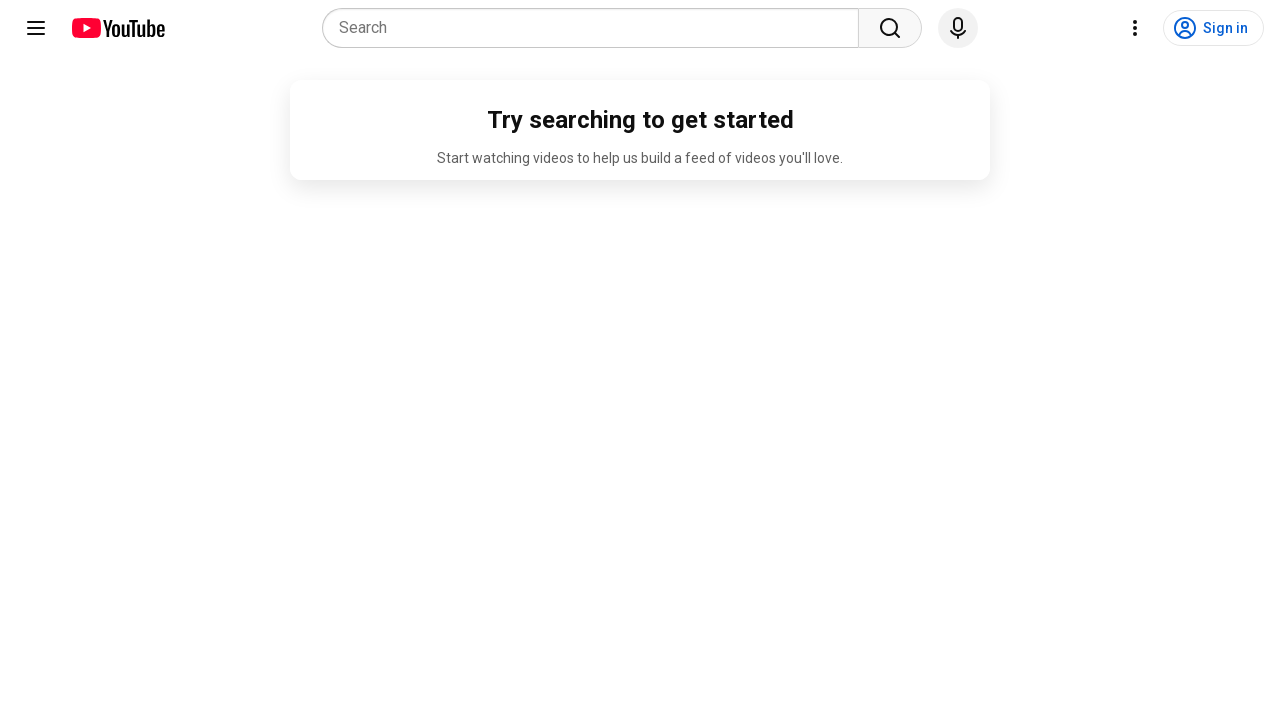

Retrieved current URL from YouTube homepage
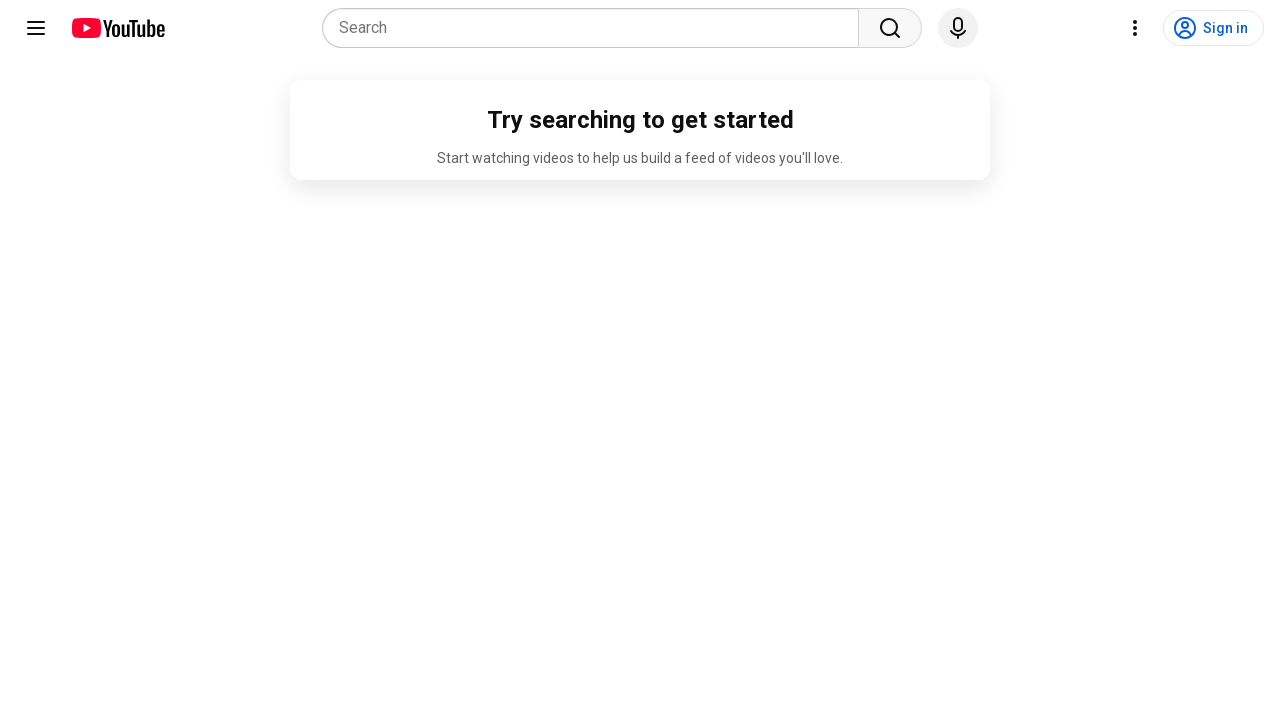

Retrieved page title from YouTube
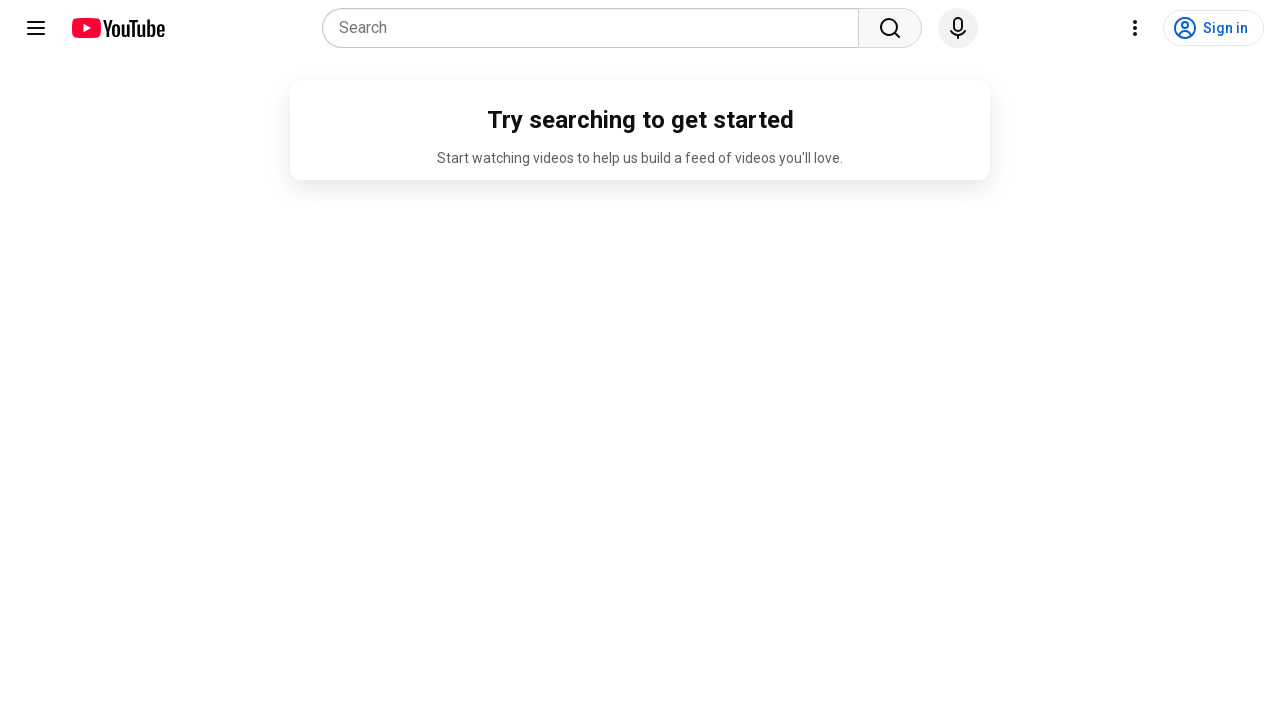

Navigated to BCCI website
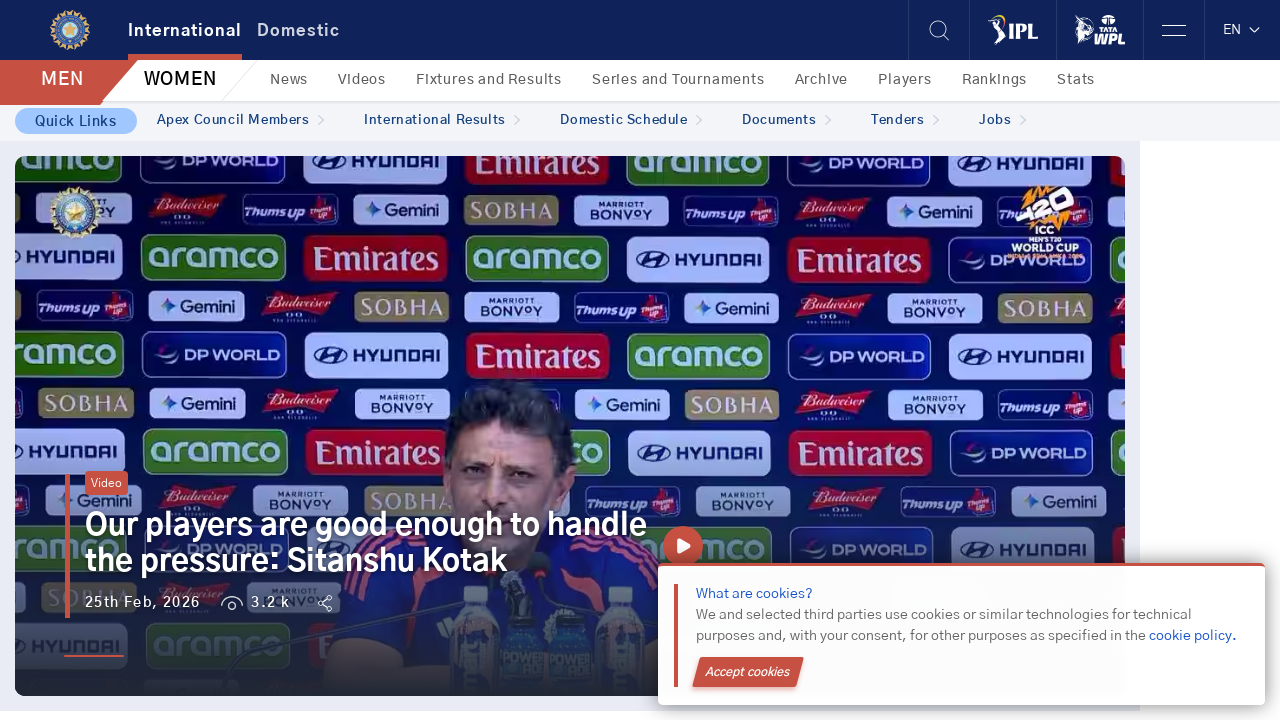

Navigated back to YouTube using browser back button
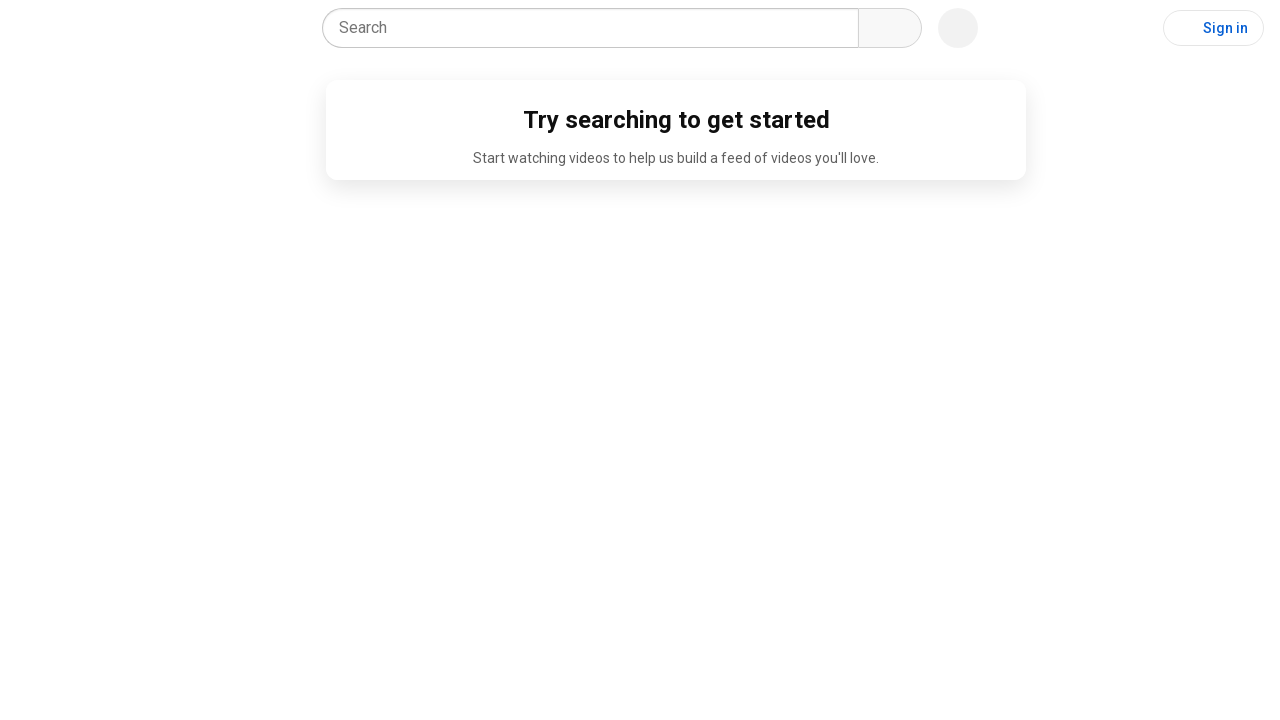

Refreshed the YouTube page
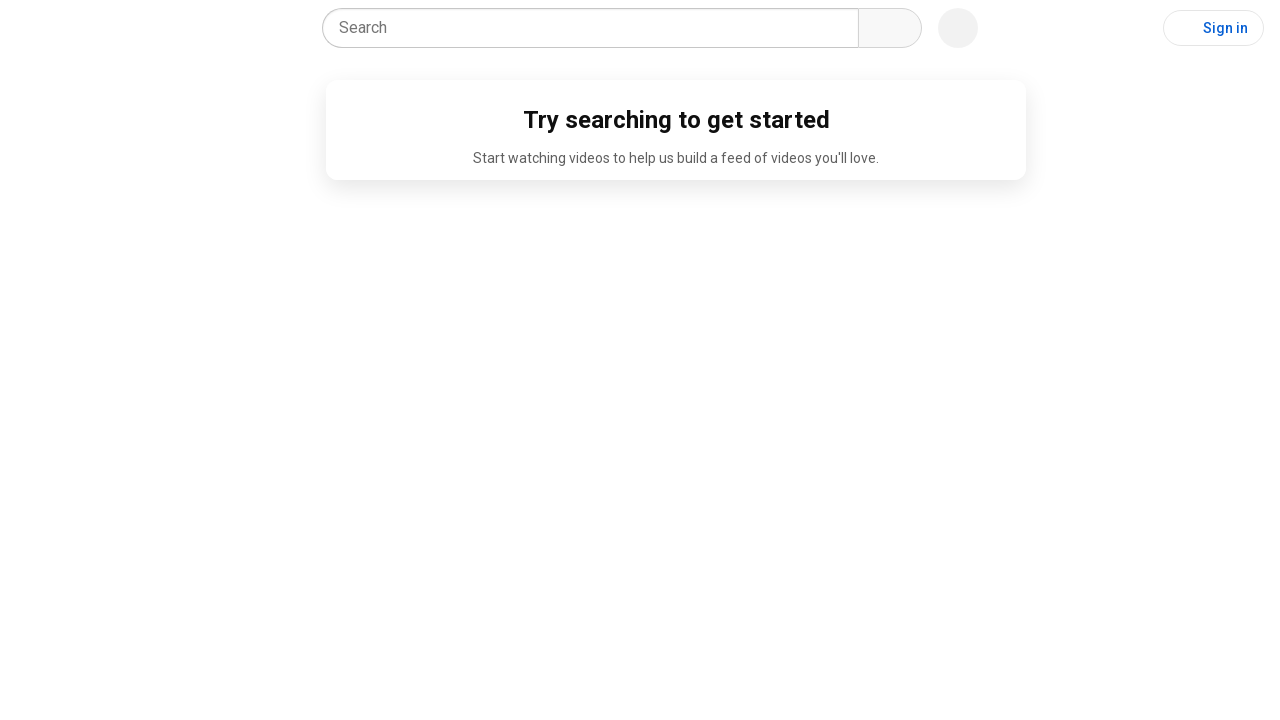

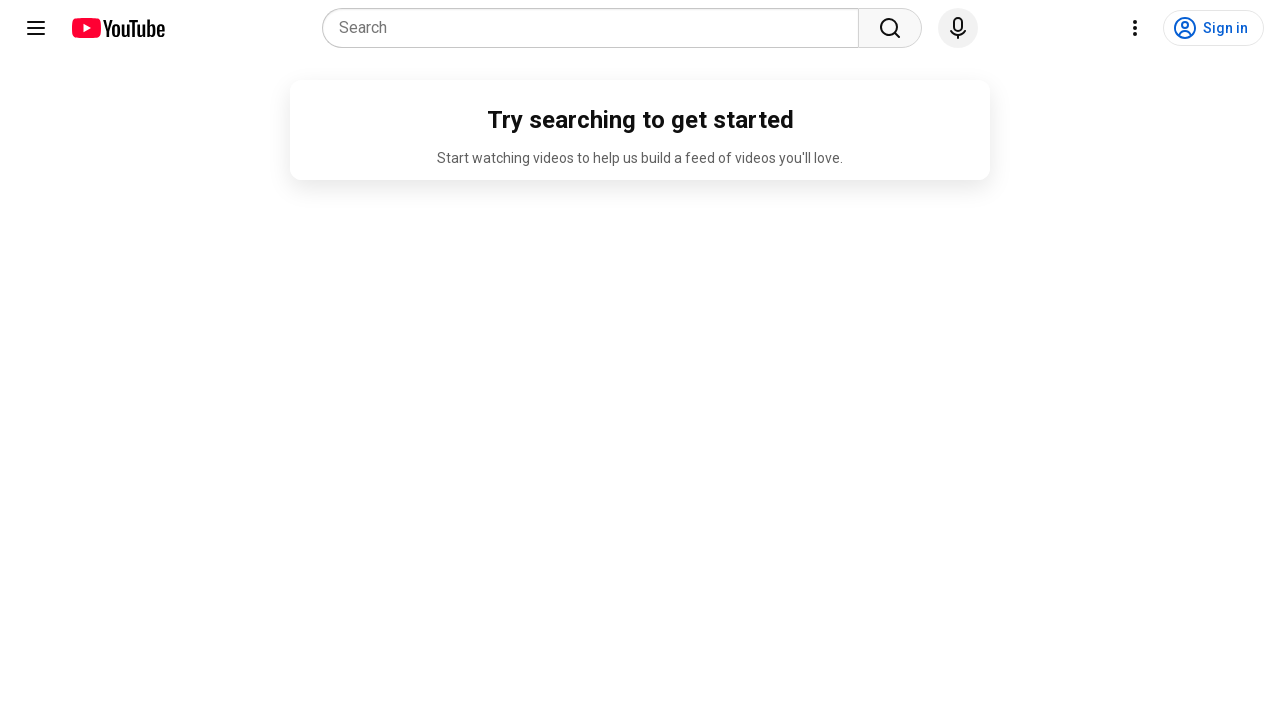